Tests Vue.js custom dropdown by selecting different options and verifying the selections.

Starting URL: https://mikerodham.github.io/vue-dropdowns/

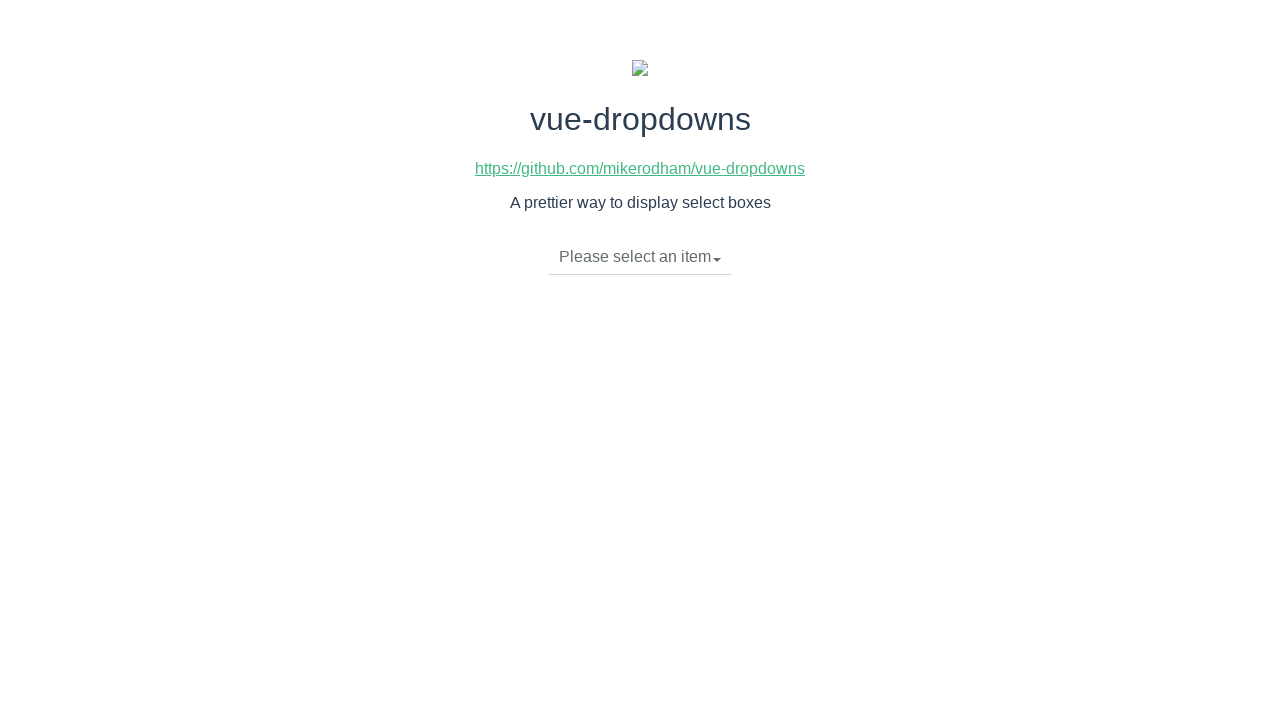

Clicked dropdown toggle to open menu at (640, 257) on li.dropdown-toggle
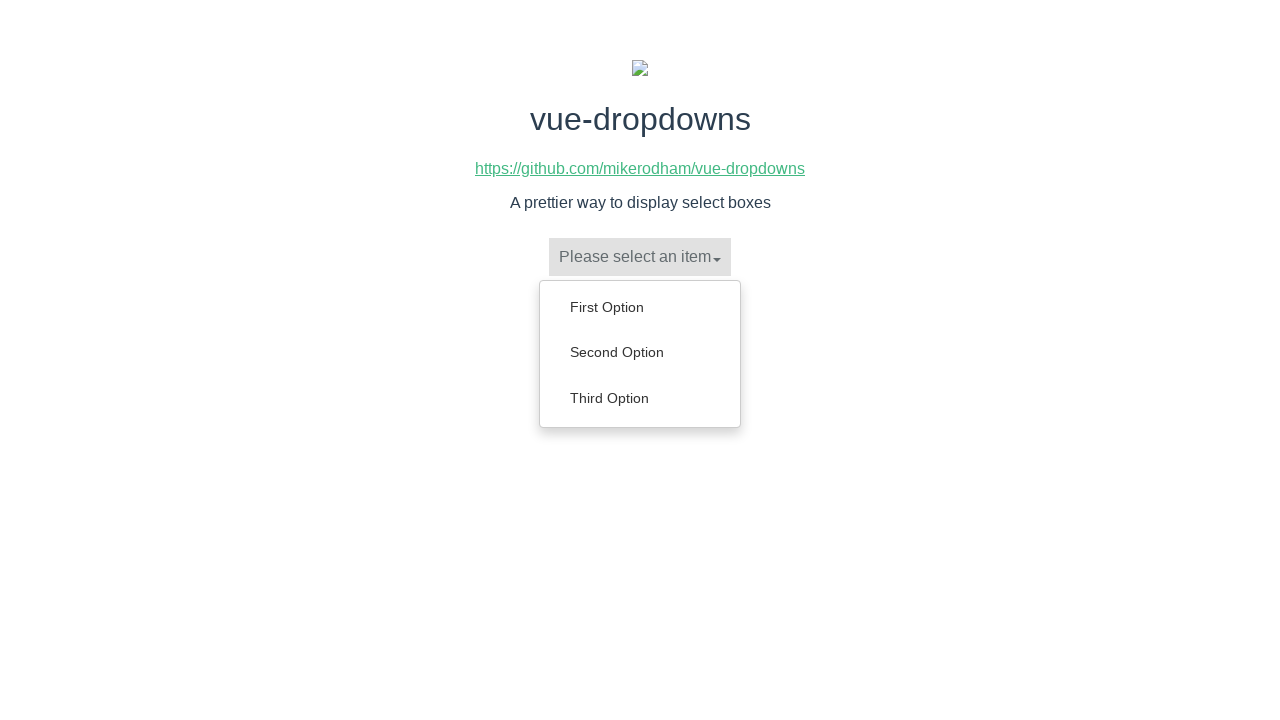

Dropdown menu items loaded
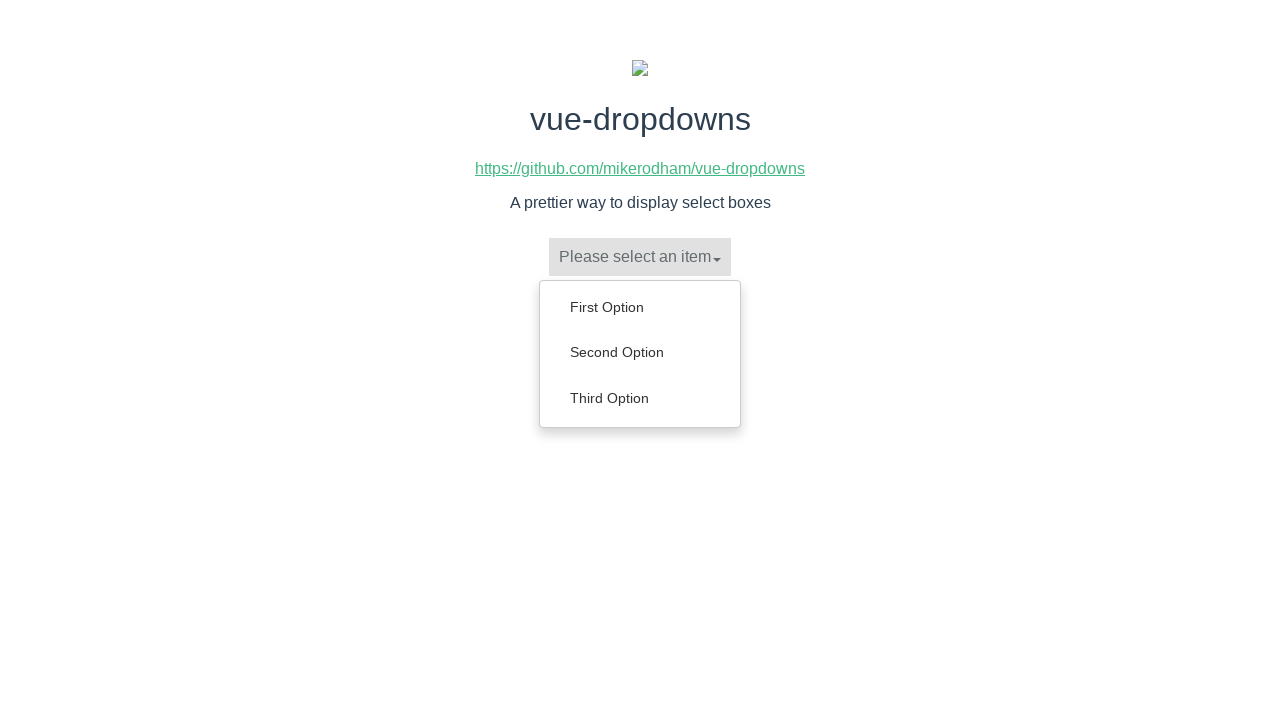

Selected 'First Option' from dropdown at (640, 307) on ul.dropdown-menu li:has-text('First Option')
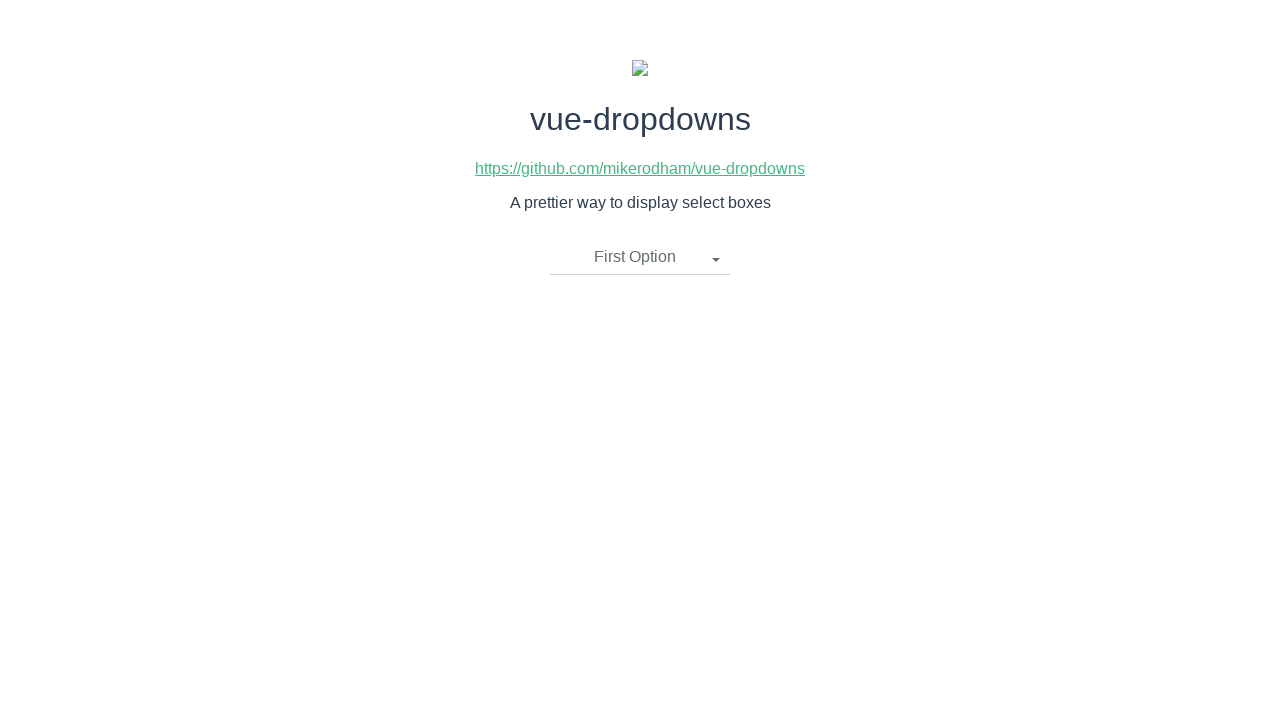

Clicked dropdown toggle to open menu at (640, 257) on li.dropdown-toggle
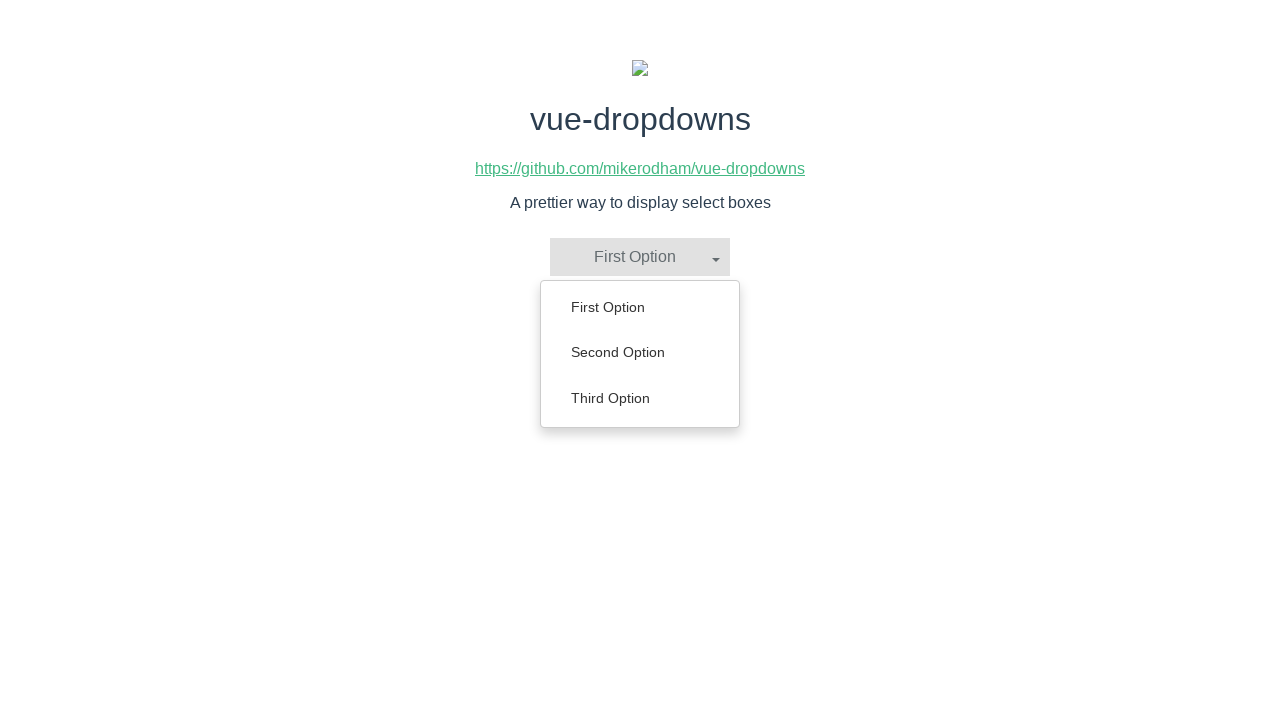

Dropdown menu items loaded
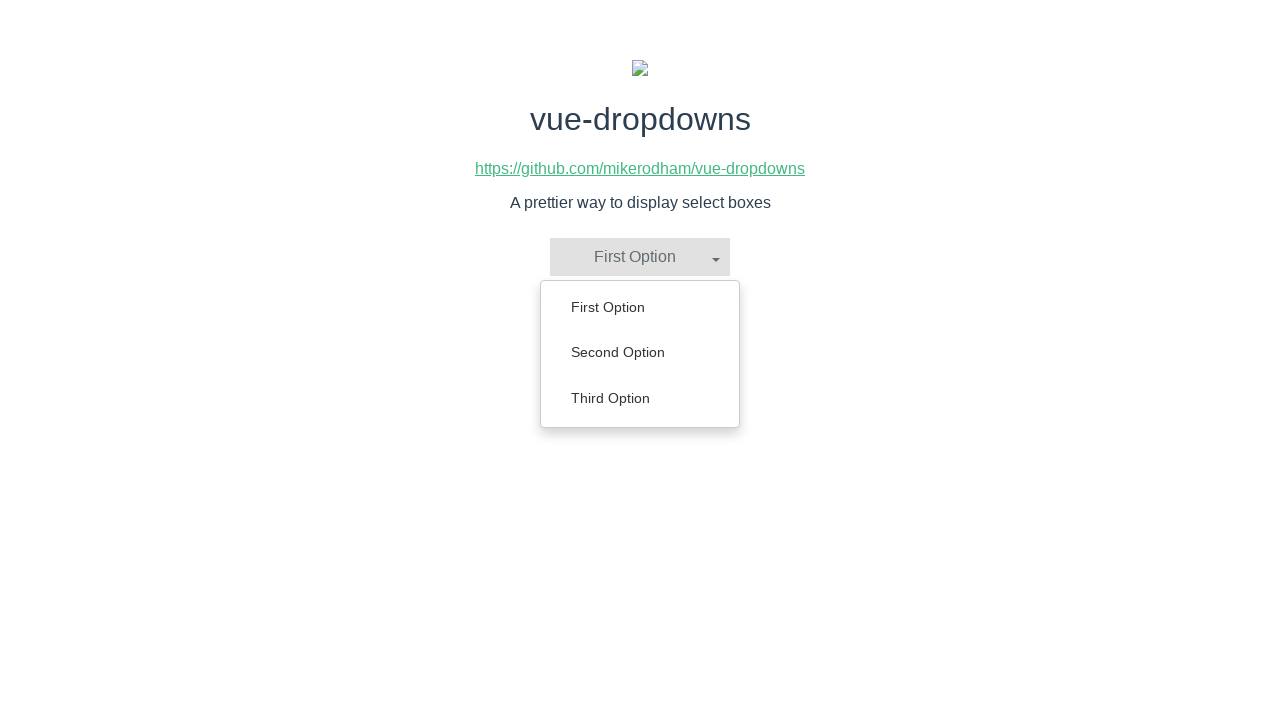

Selected 'Second Option' from dropdown at (640, 352) on ul.dropdown-menu li:has-text('Second Option')
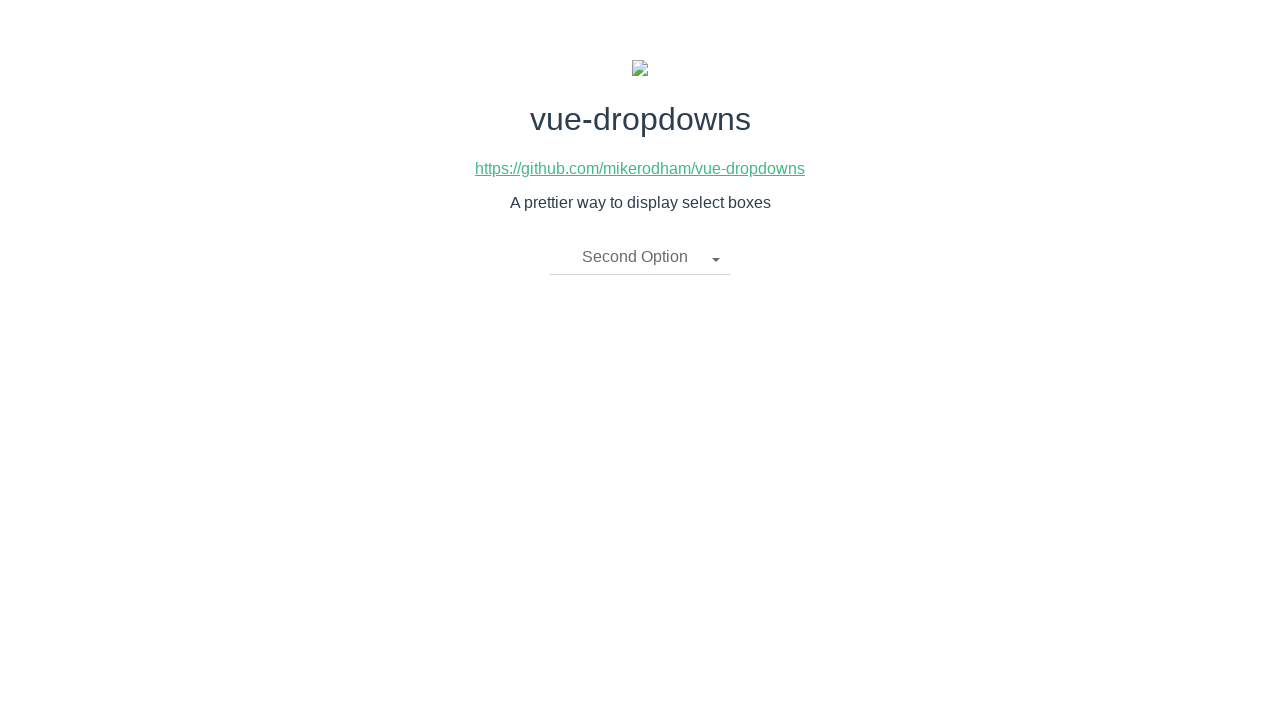

Clicked dropdown toggle to open menu at (640, 257) on li.dropdown-toggle
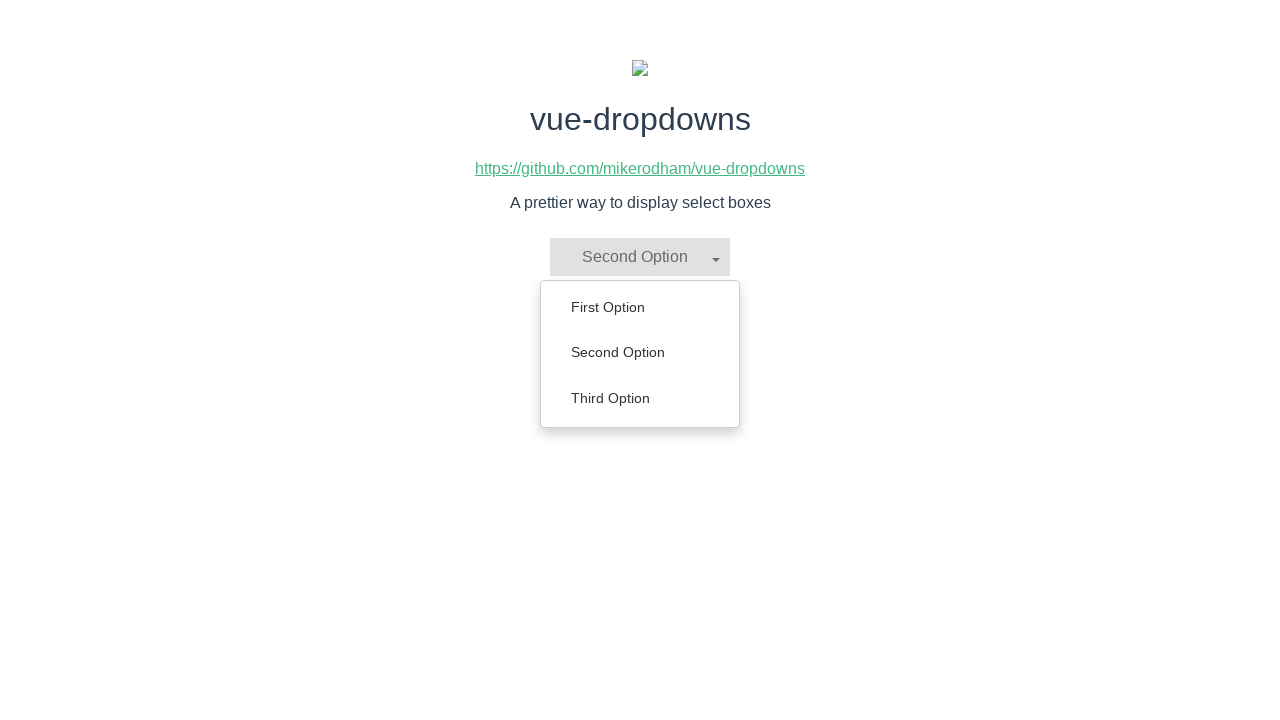

Dropdown menu items loaded
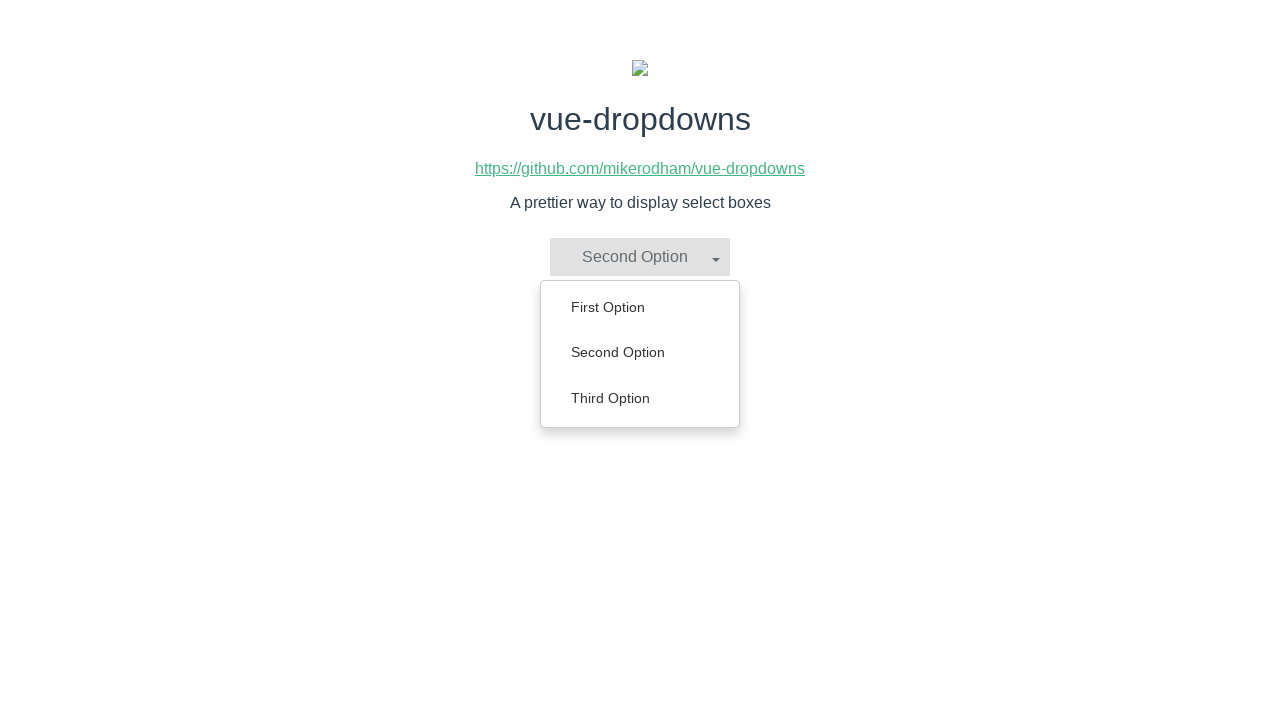

Selected 'Third Option' from dropdown at (640, 398) on ul.dropdown-menu li:has-text('Third Option')
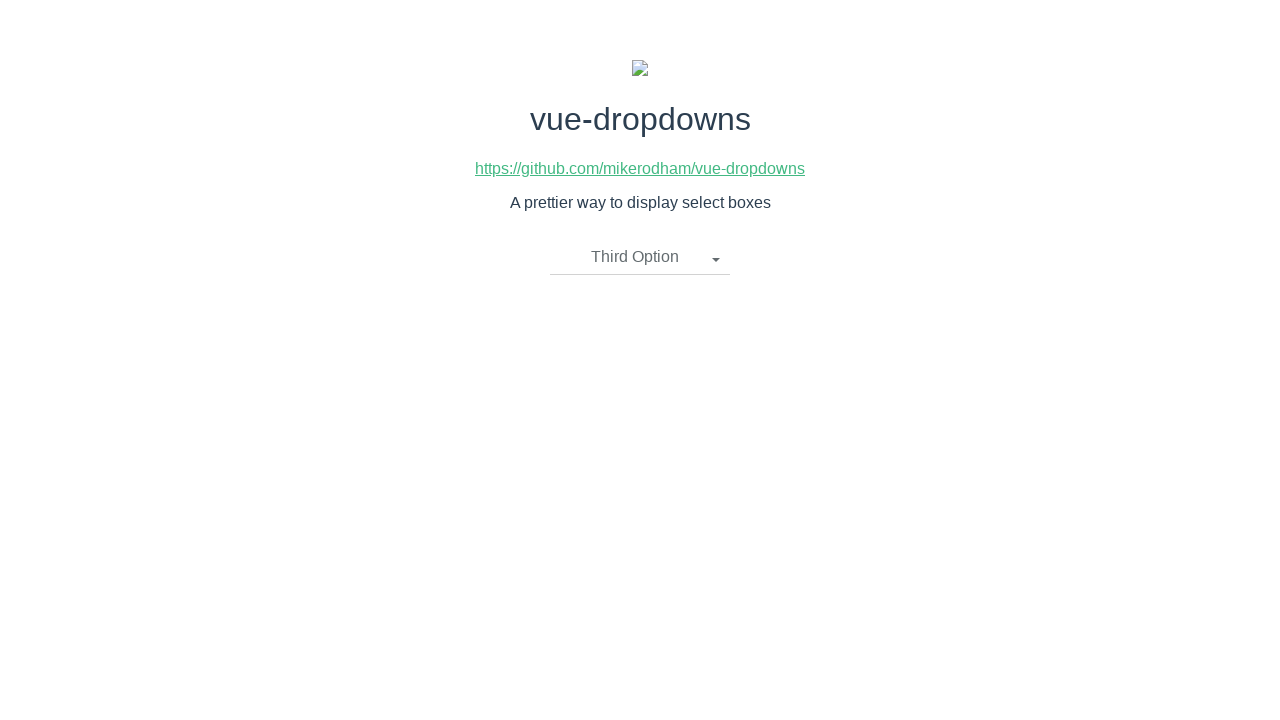

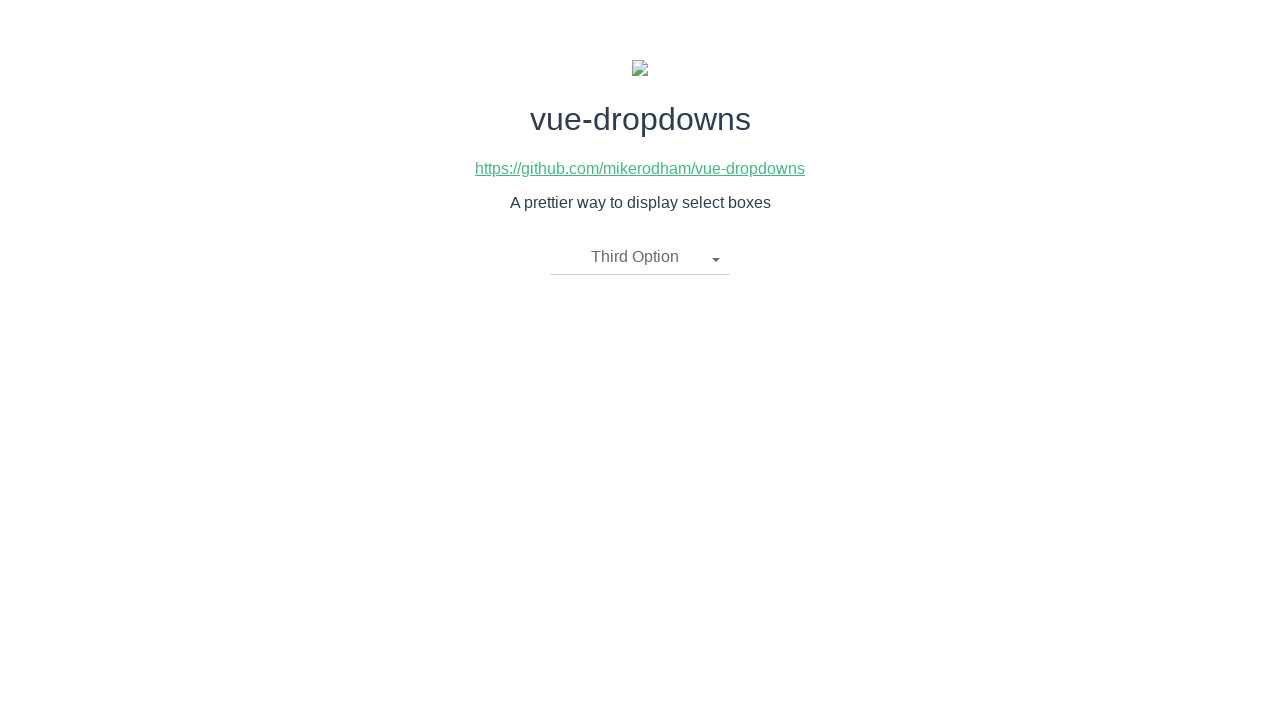